Navigates to a login page and uses JavaScript evaluation to modify the title text element's content, demonstrating DOM manipulation via Playwright's evaluate function.

Starting URL: https://nikita-filonov.github.io/qa-automation-engineer-ui-course/#/auth/login

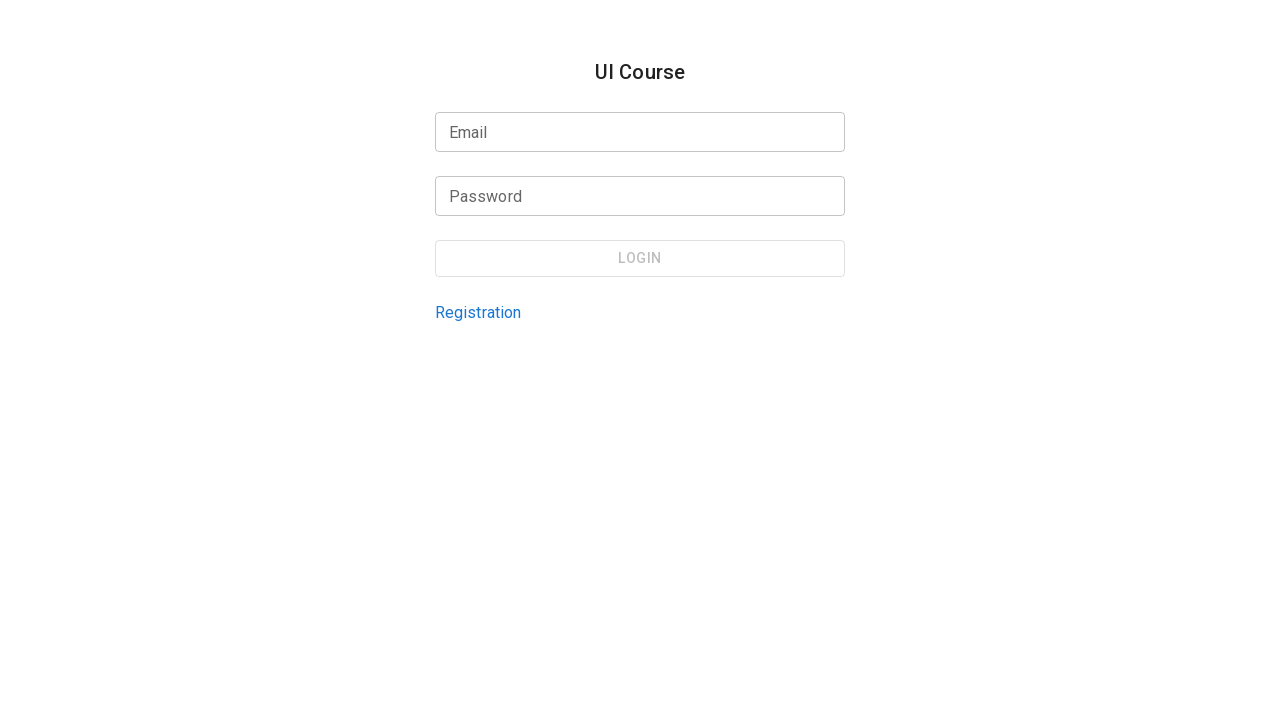

Waited for page to load with networkidle state
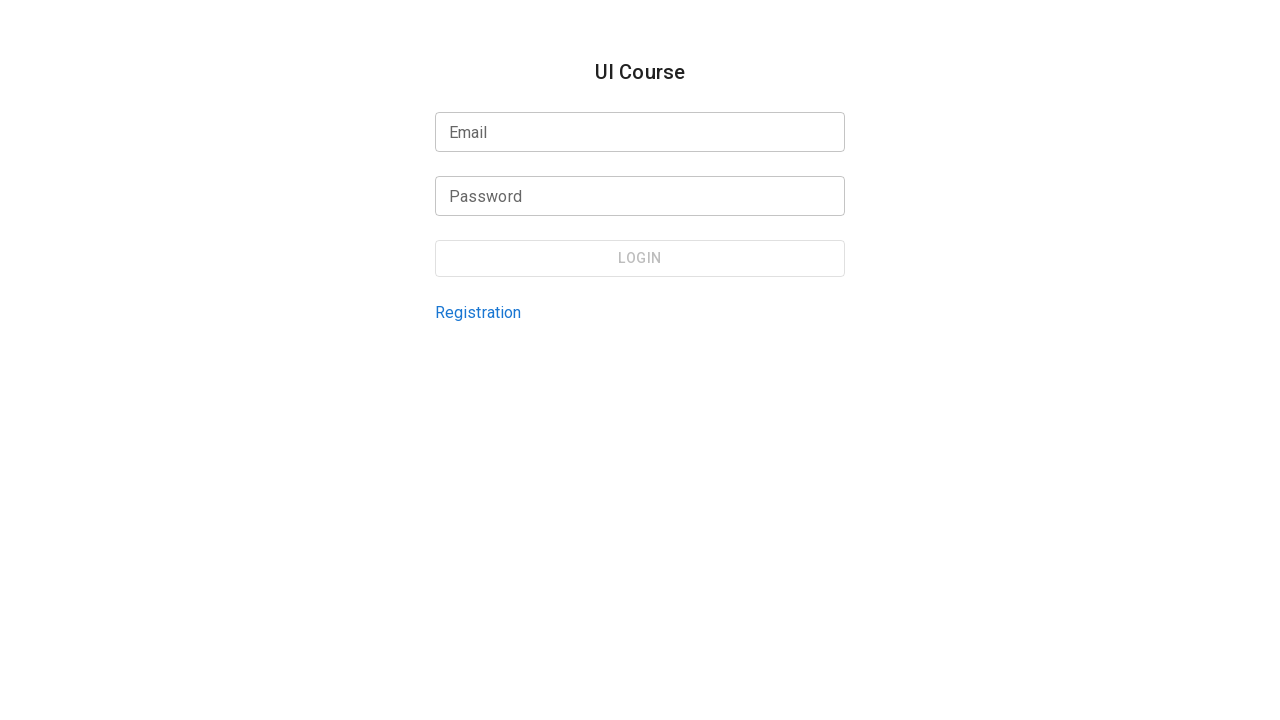

Modified title text element content via JavaScript evaluation to 'Modified Title Text'
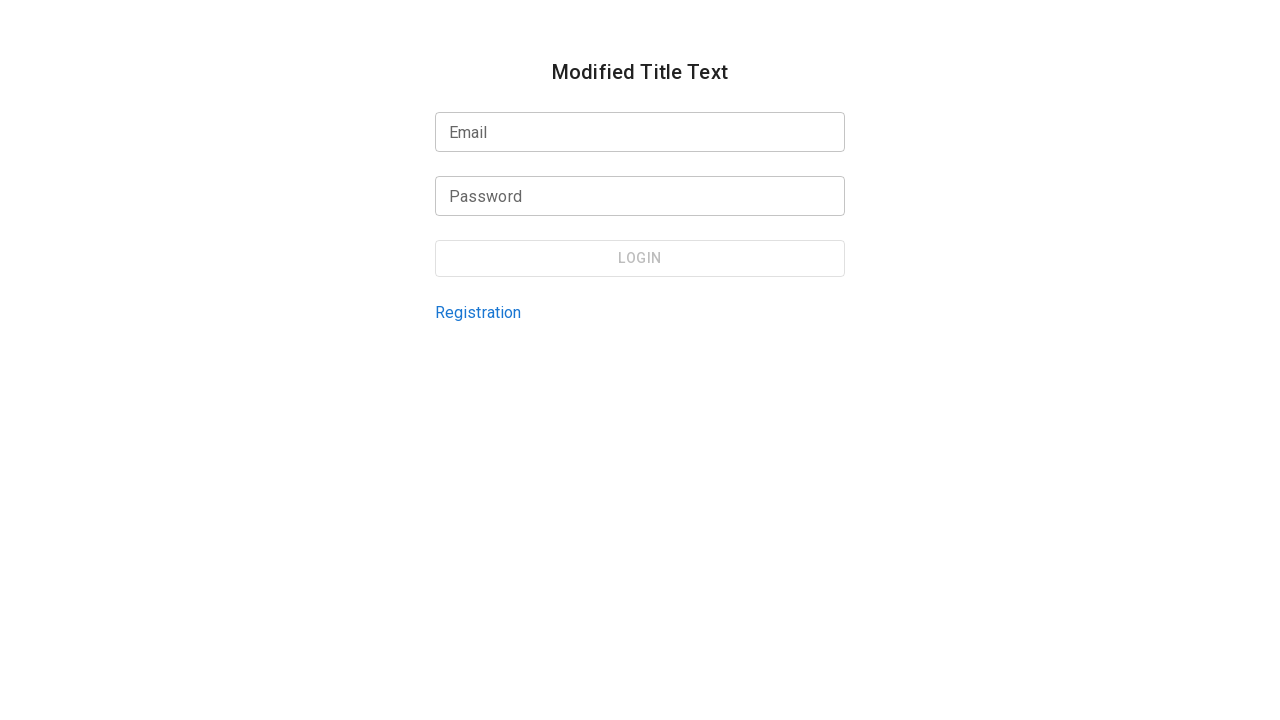

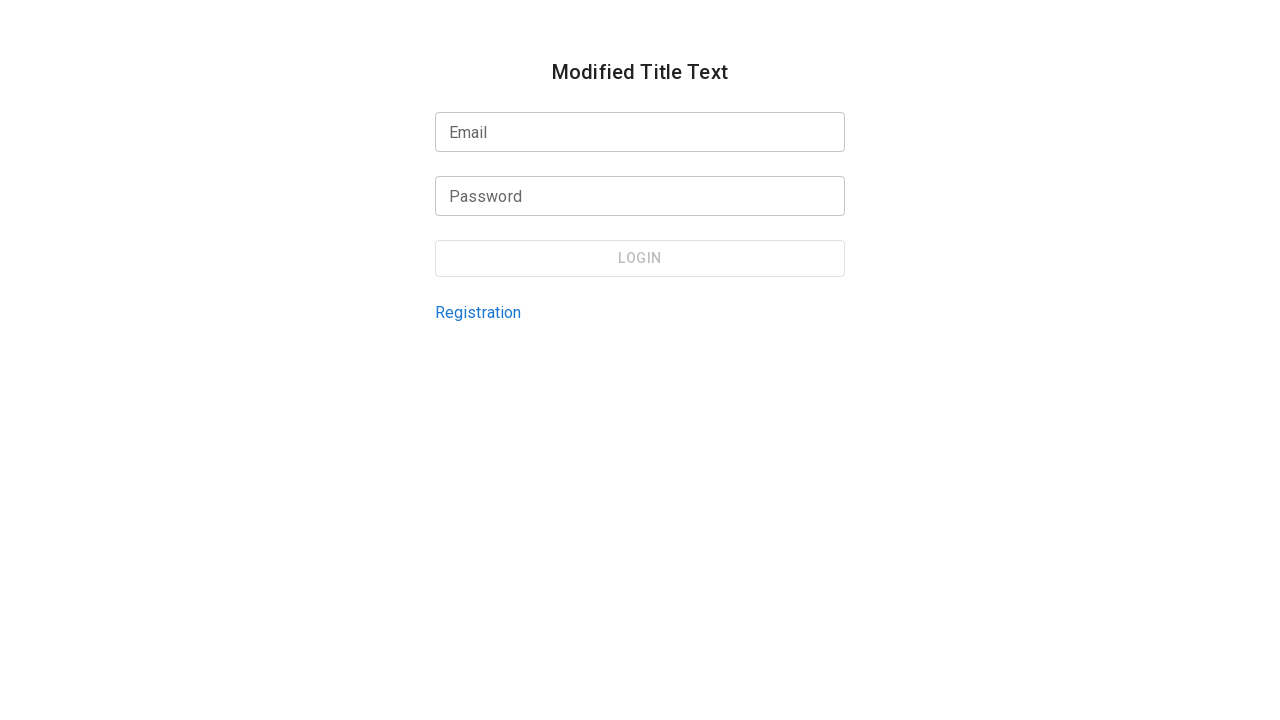